Tests the Auto Complete widget on demoqa.com by navigating to the Widgets section, selecting Auto Complete, and filling both the multiple and single autocomplete input fields with color selections.

Starting URL: https://demoqa.com/

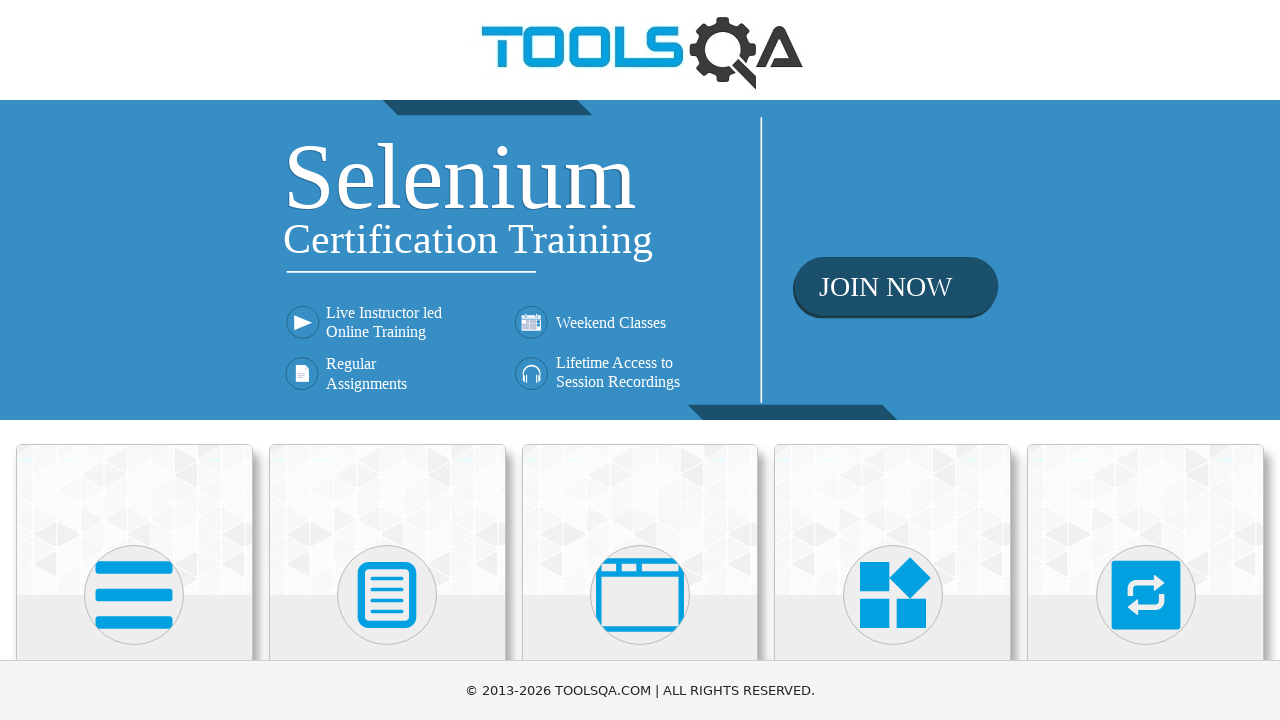

Scrolled down to view widgets section
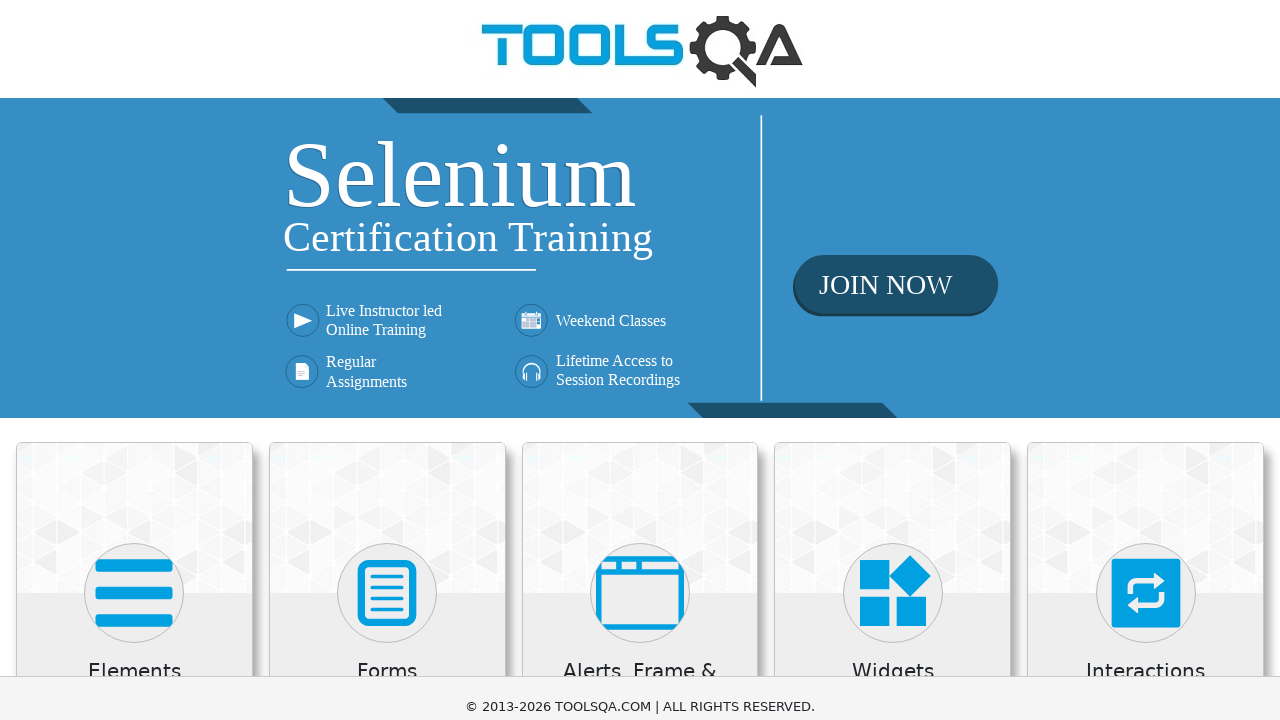

Clicked on Widgets card at (893, 173) on xpath=//h5[text()='Widgets']
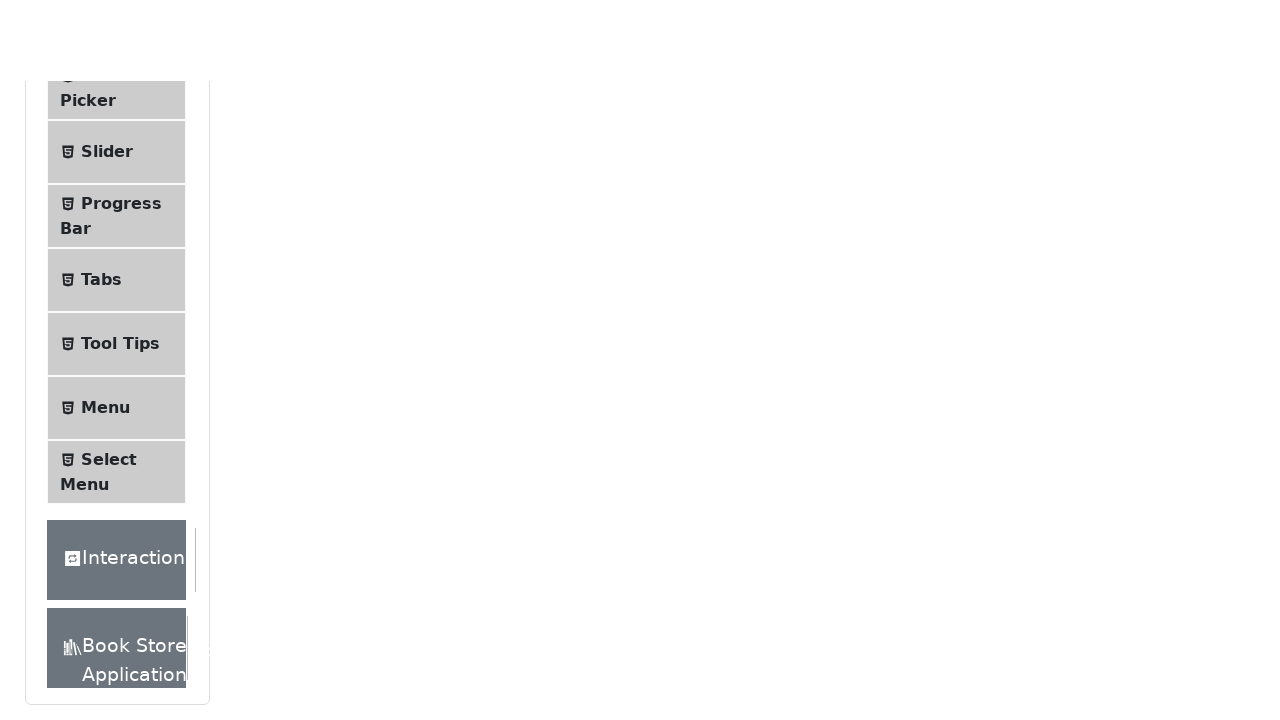

Clicked on Auto Complete menu item at (102, 348) on xpath=//*[text()='Auto Complete']
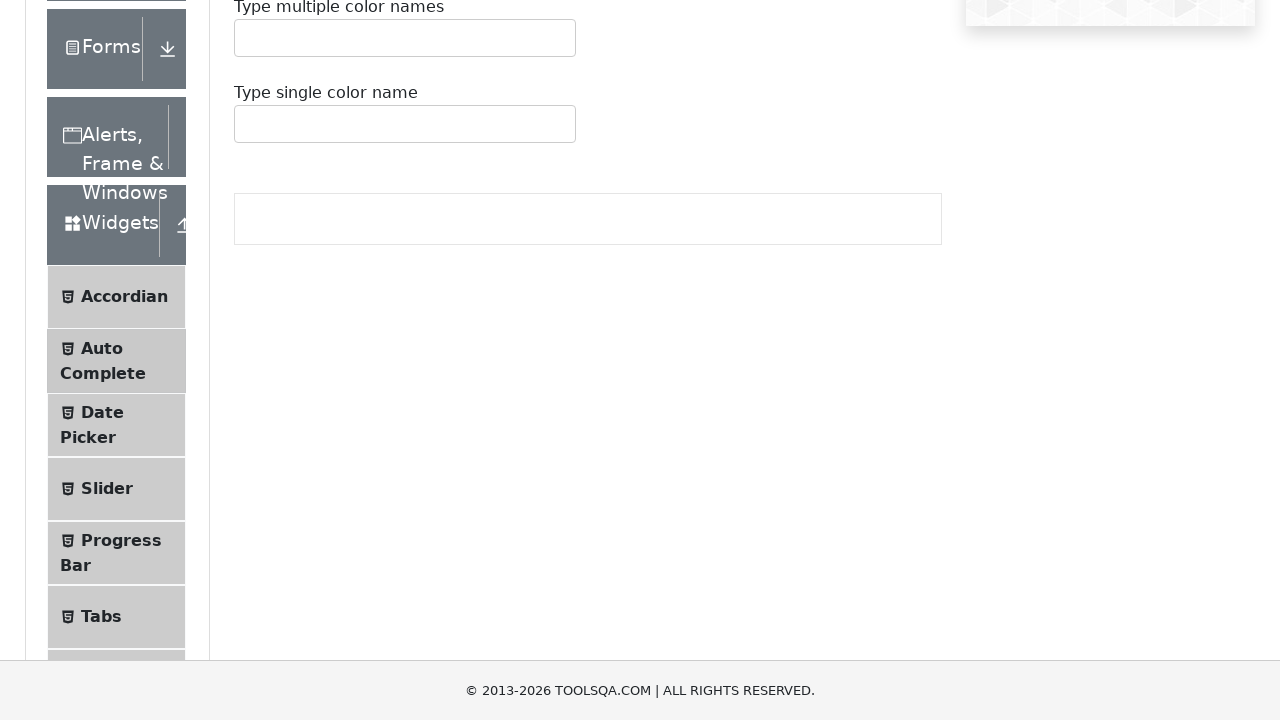

Filled multiple autocomplete field with 'Bl' on #autoCompleteMultipleInput
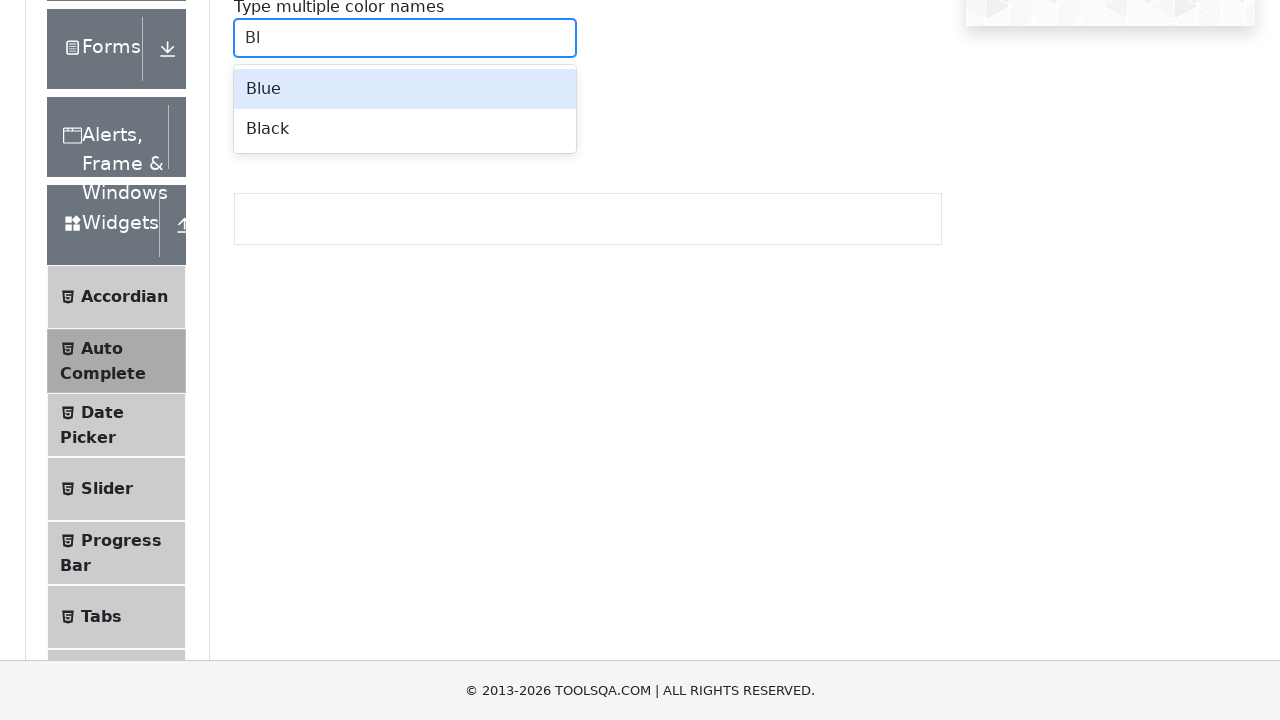

Pressed ArrowDown to select Blue option
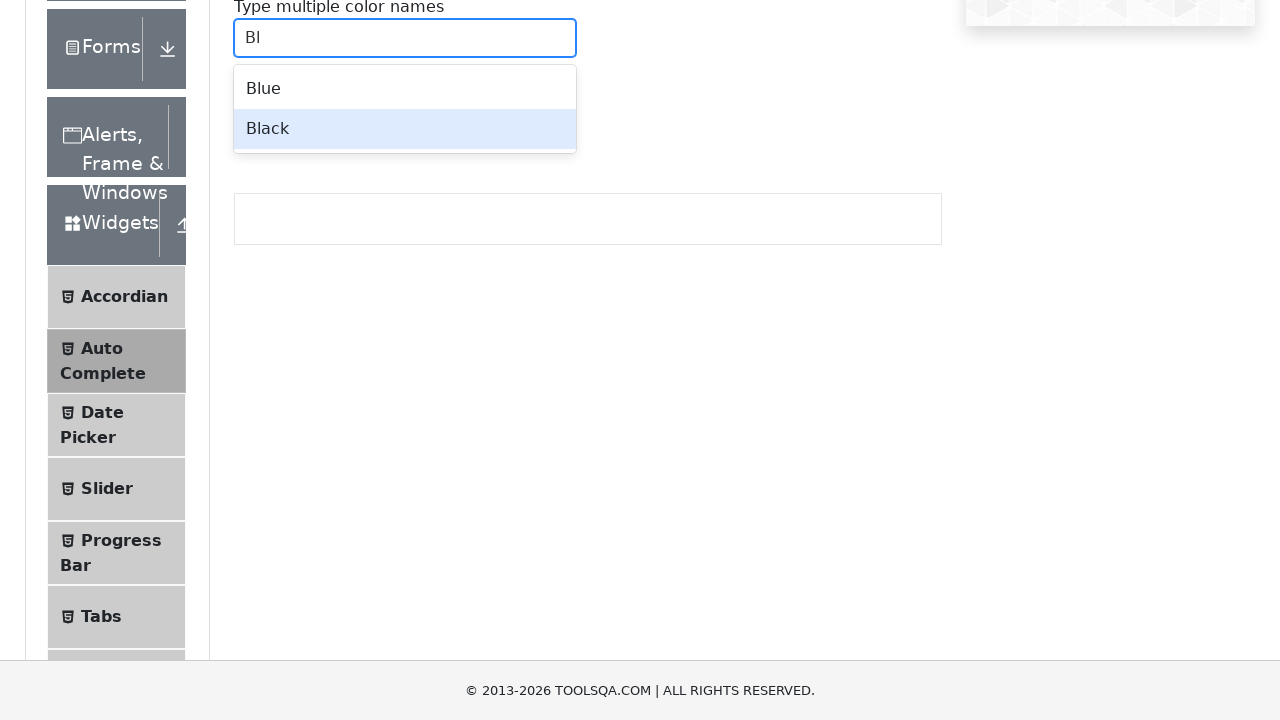

Pressed Enter to confirm Blue selection
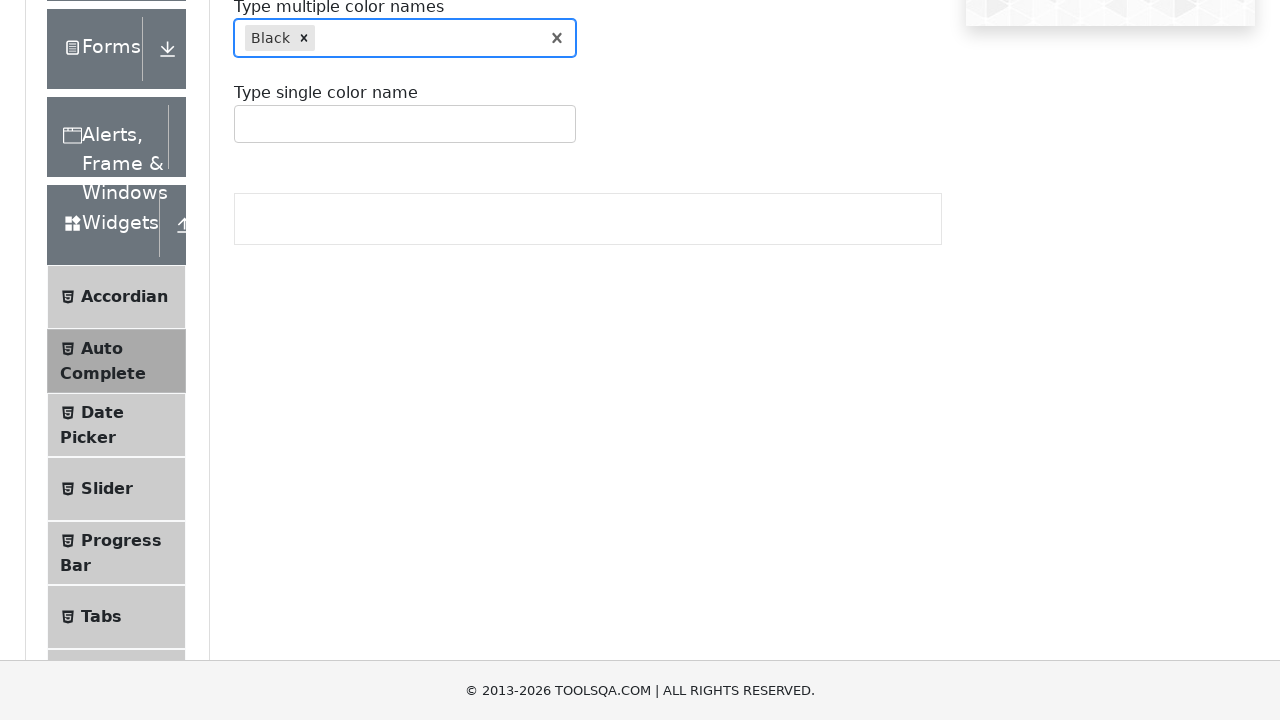

Filled multiple autocomplete field with 'A' on #autoCompleteMultipleInput
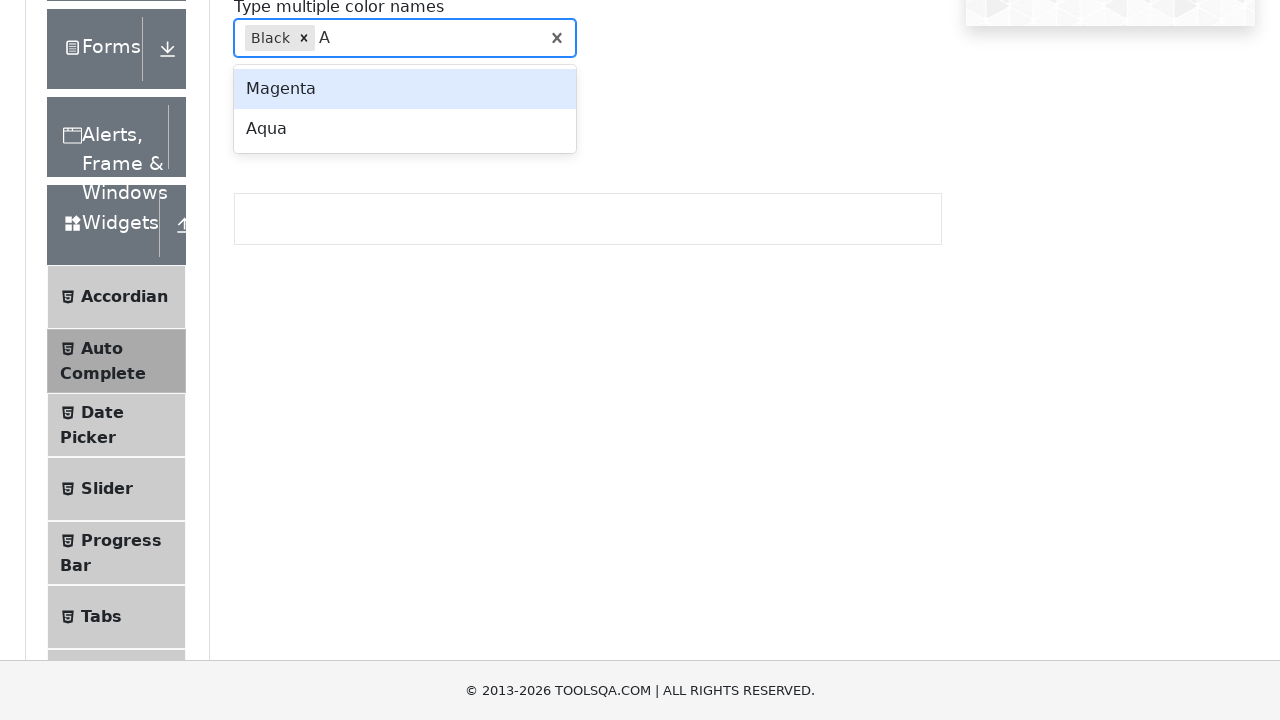

Pressed ArrowDown to navigate autocomplete options
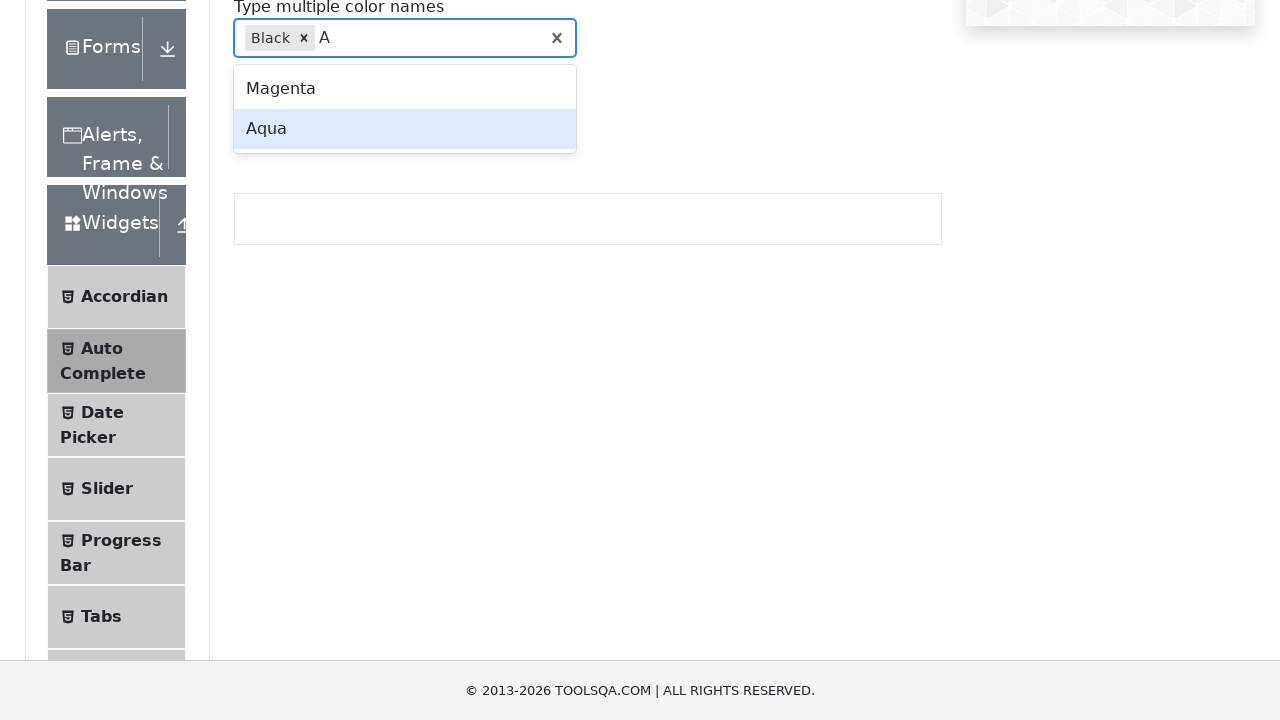

Pressed ArrowDown again to select Aqua option
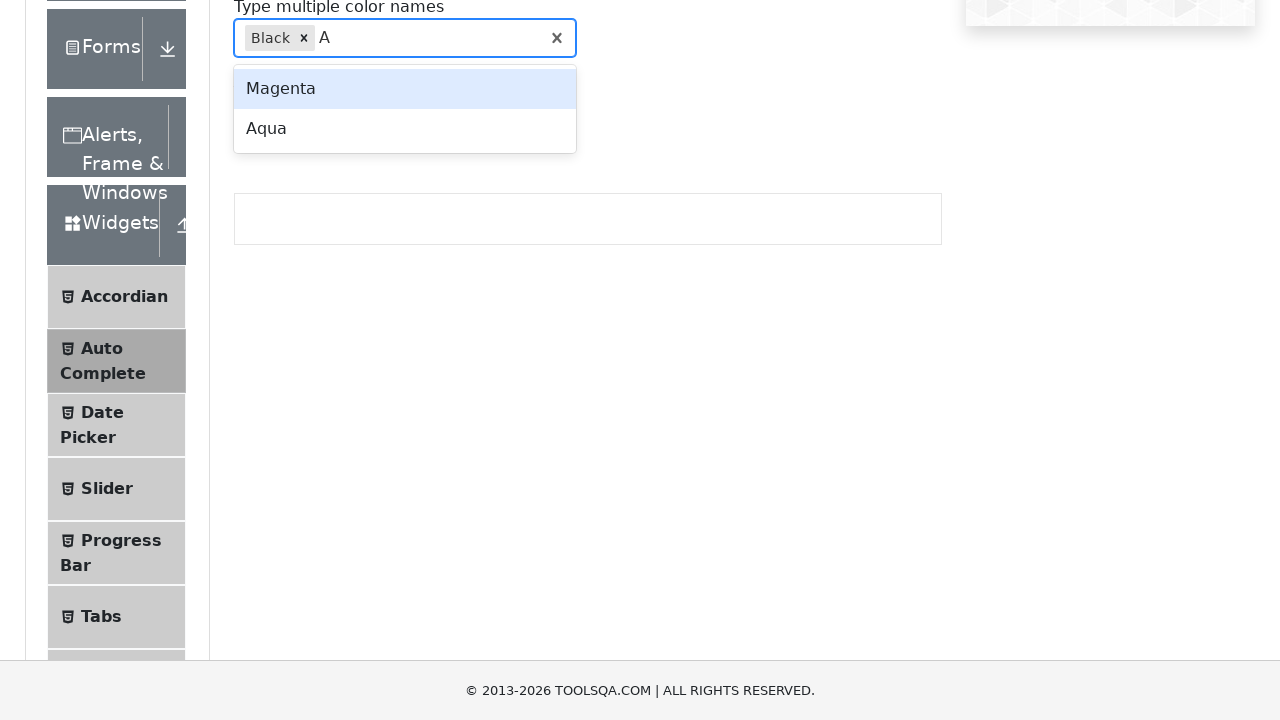

Pressed Enter to confirm Aqua selection
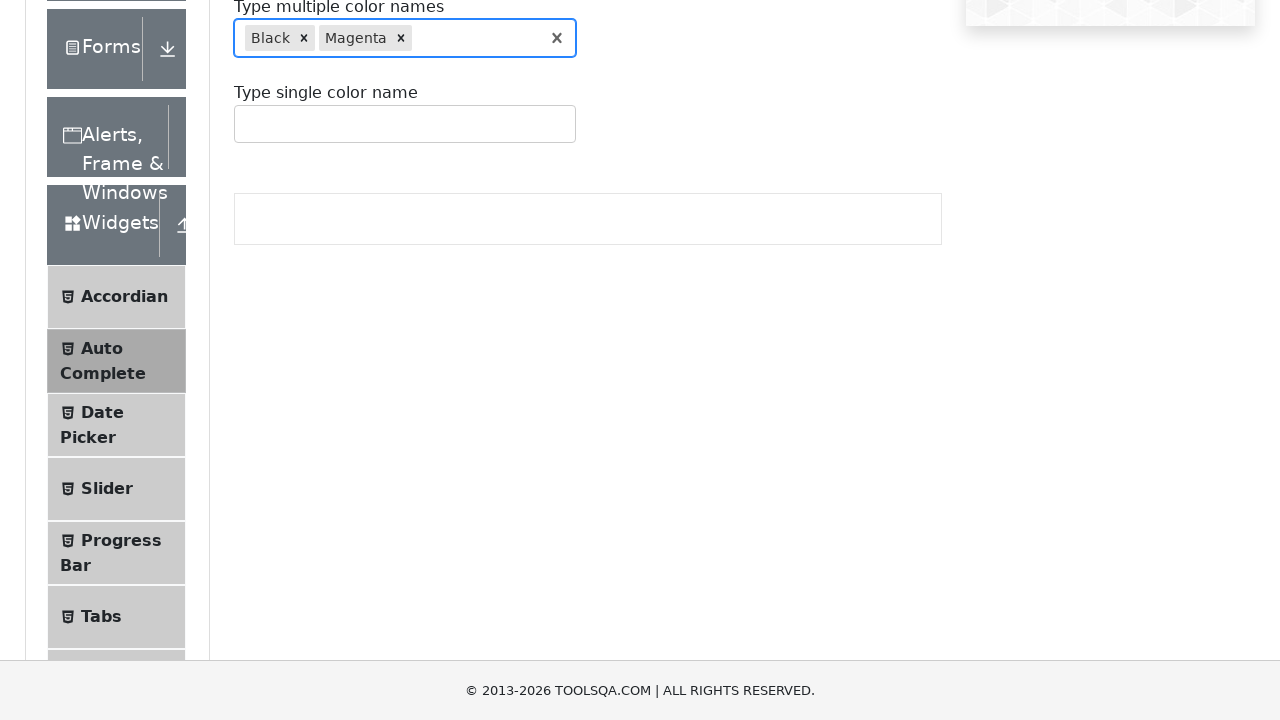

Filled single autocomplete field with 'R' on #autoCompleteSingleInput
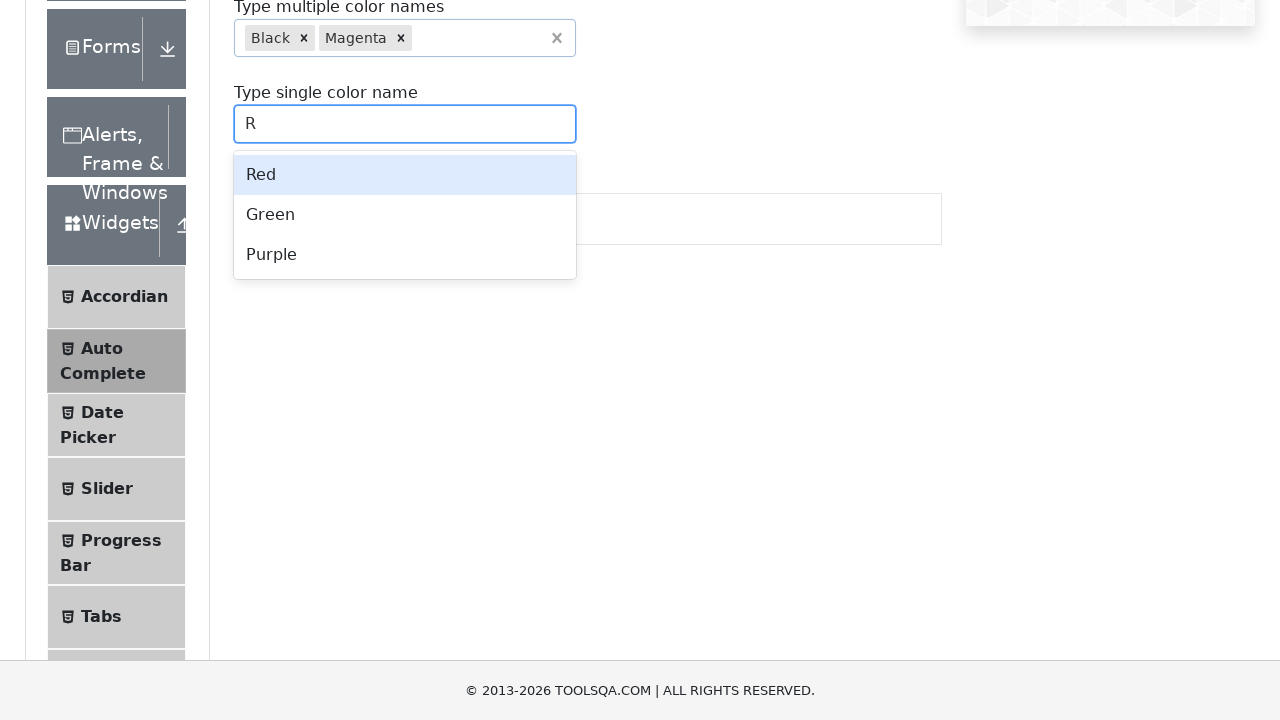

Pressed Enter to select Red from single autocomplete field
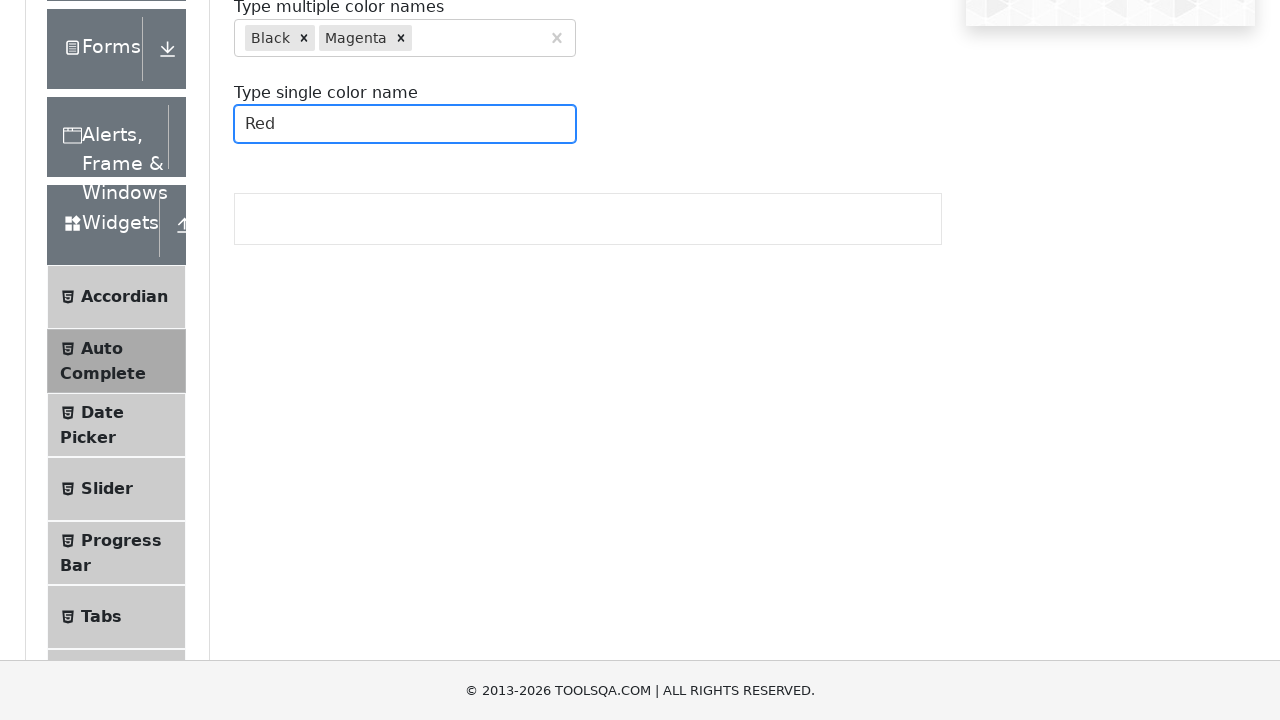

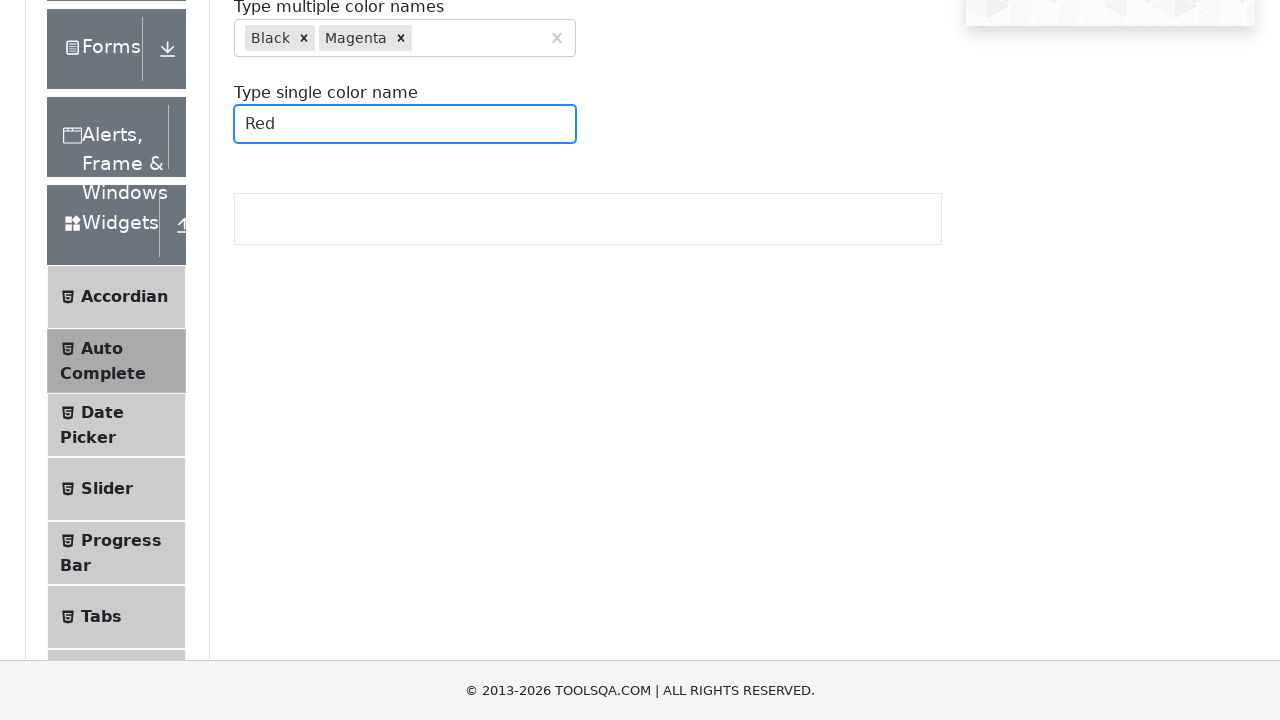